Tests jQuery UI droppable functionality by switching to an iframe and performing a drag and drop operation

Starting URL: https://jqueryui.com/droppable/

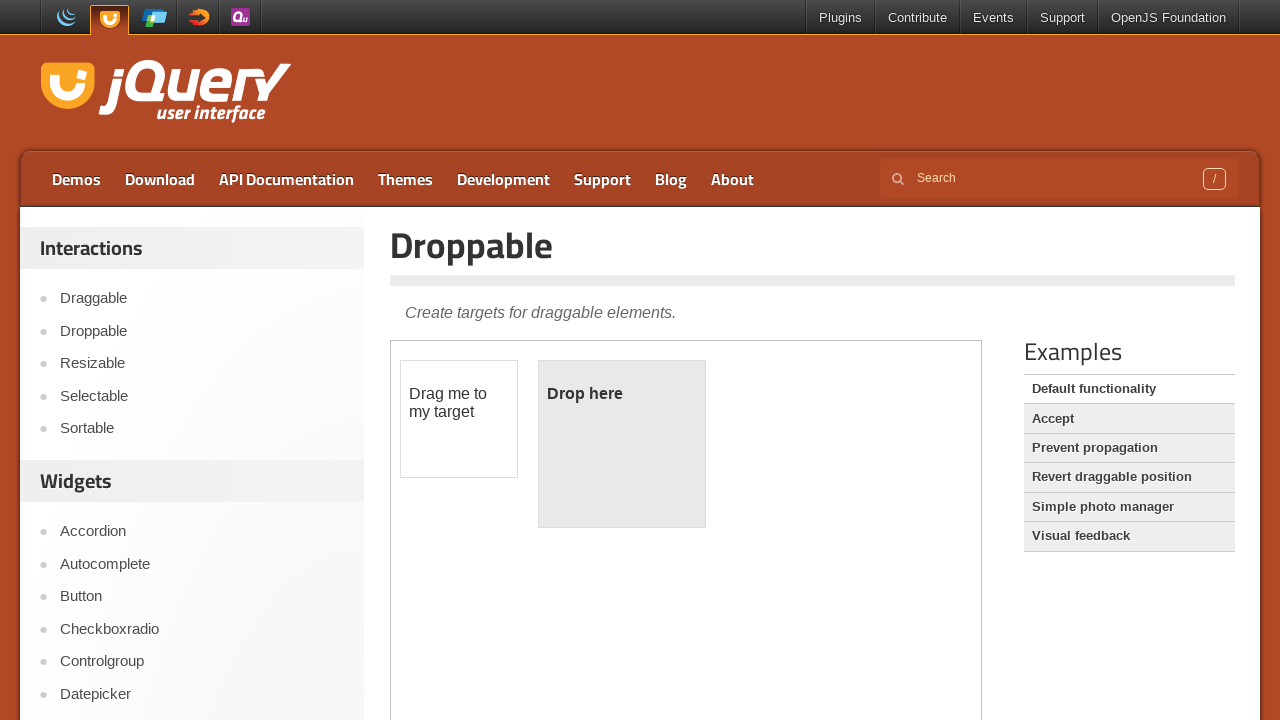

Navigated to jQuery UI droppable demo page
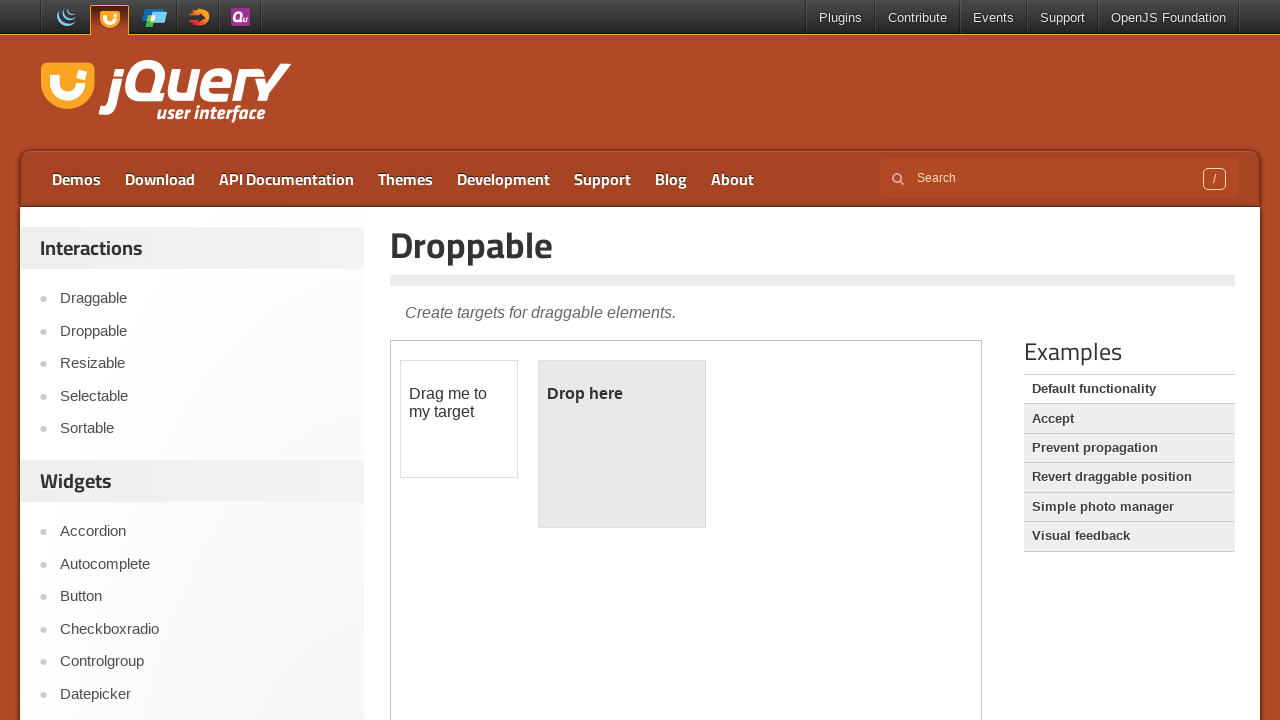

Located iframe containing demo
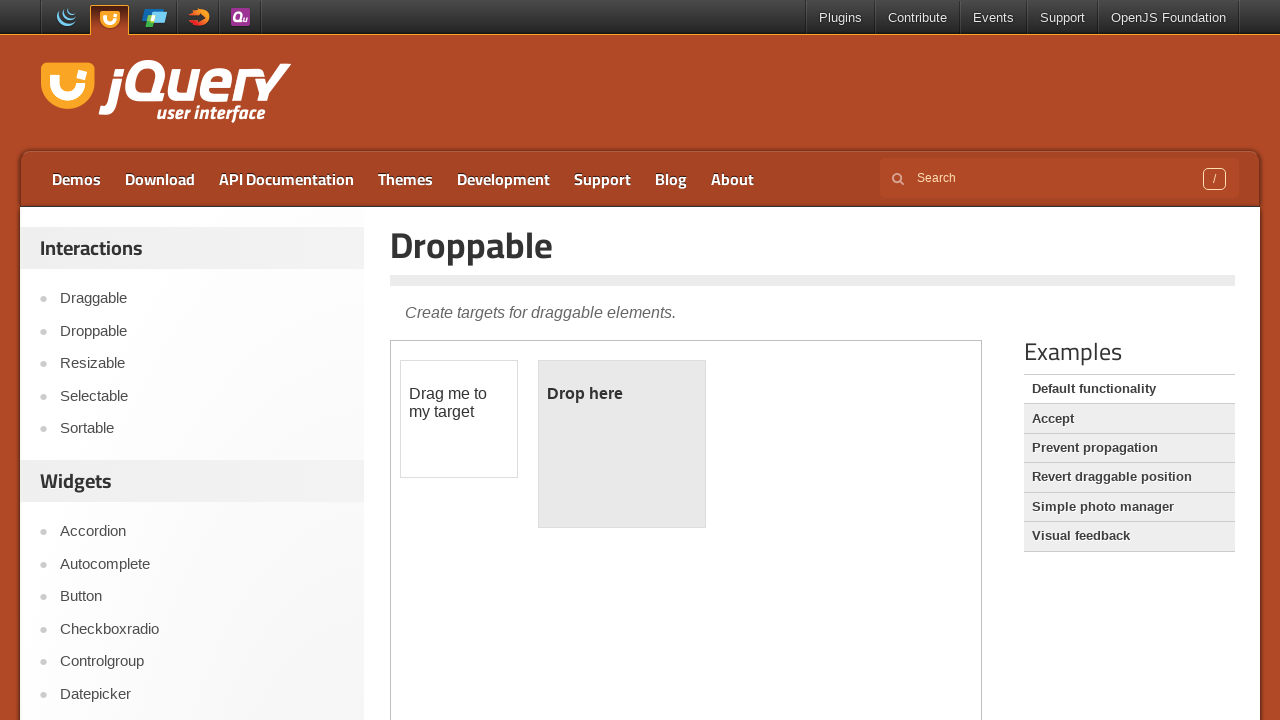

Located draggable element within iframe
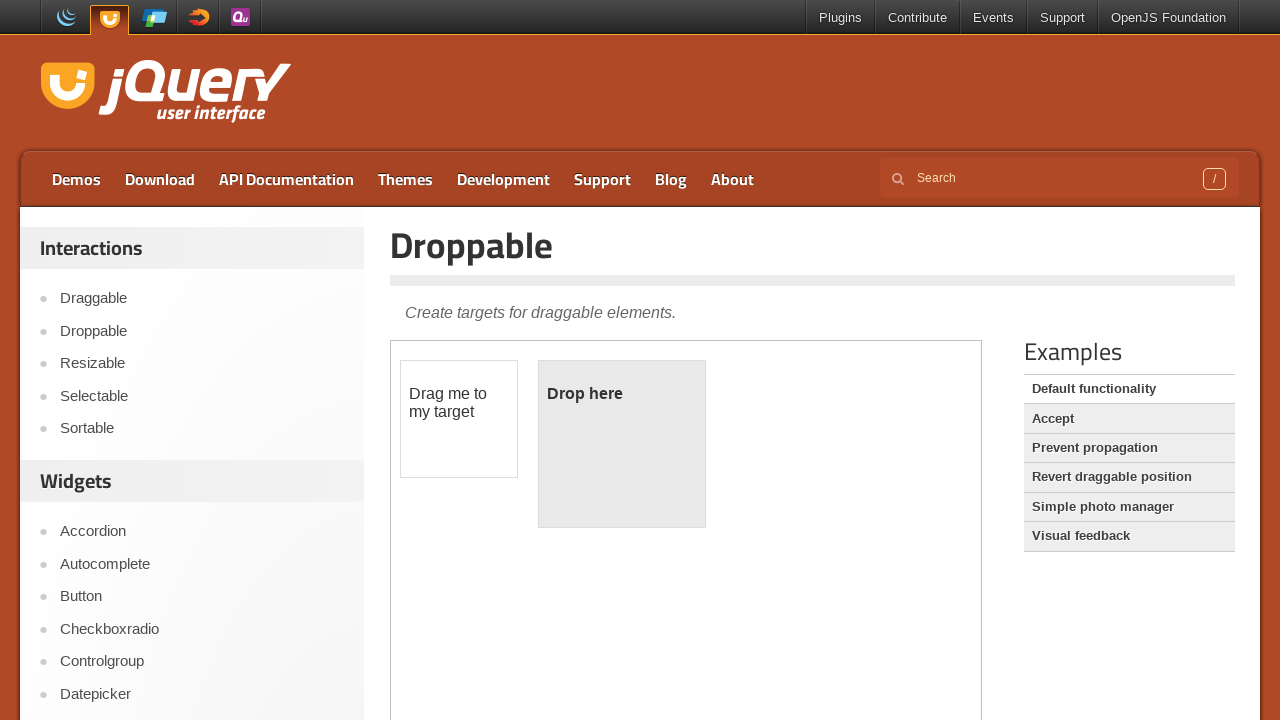

Located droppable element within iframe
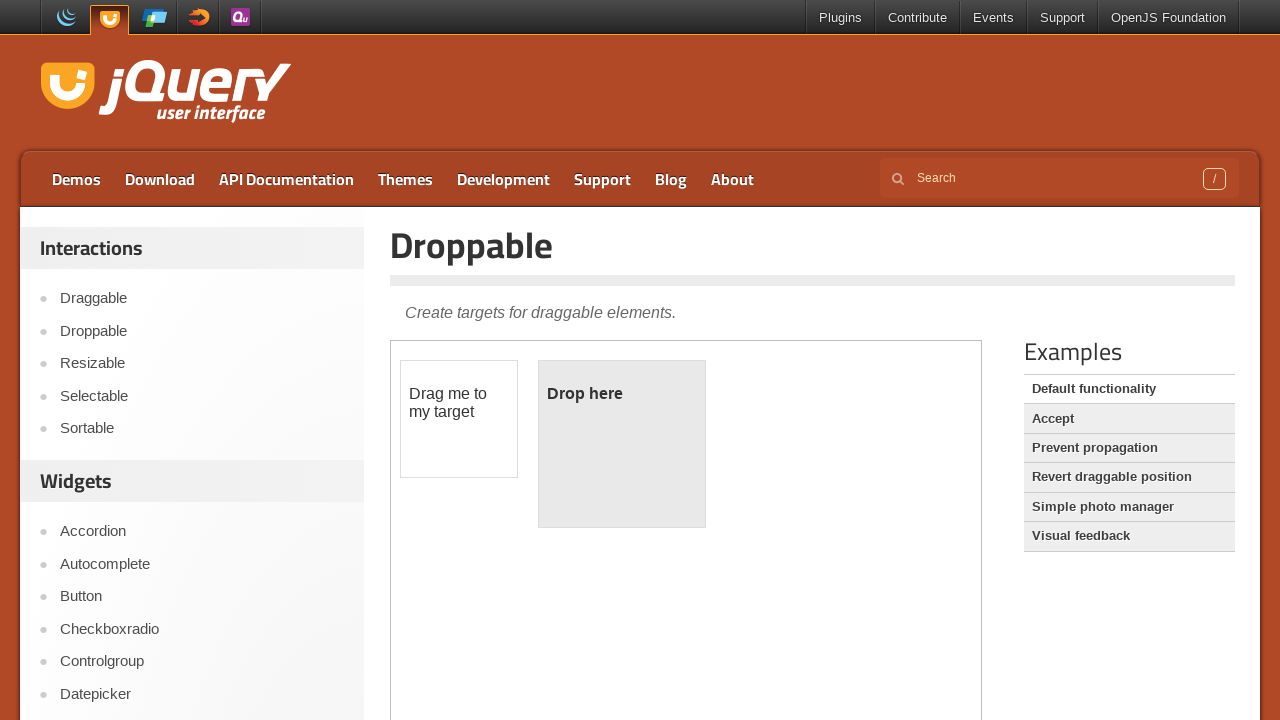

Performed drag and drop from draggable to droppable element at (622, 444)
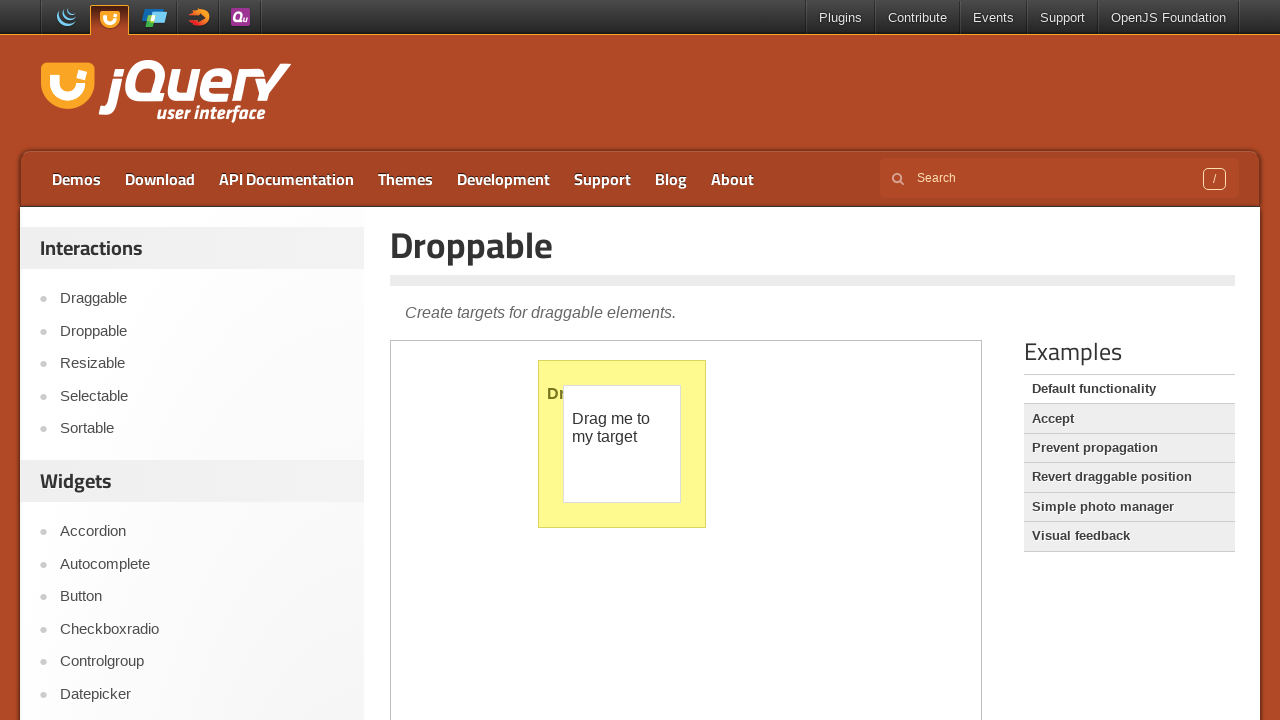

Attempted to locate element with ID 'sdbvhds'
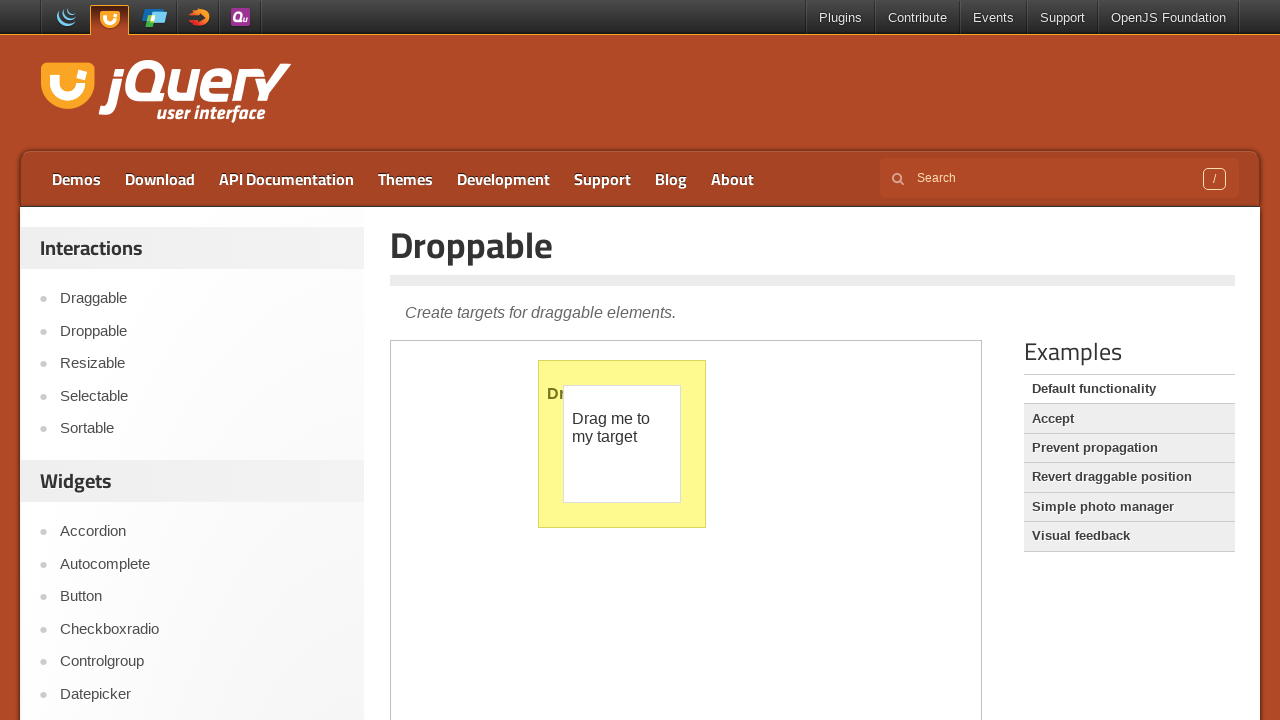

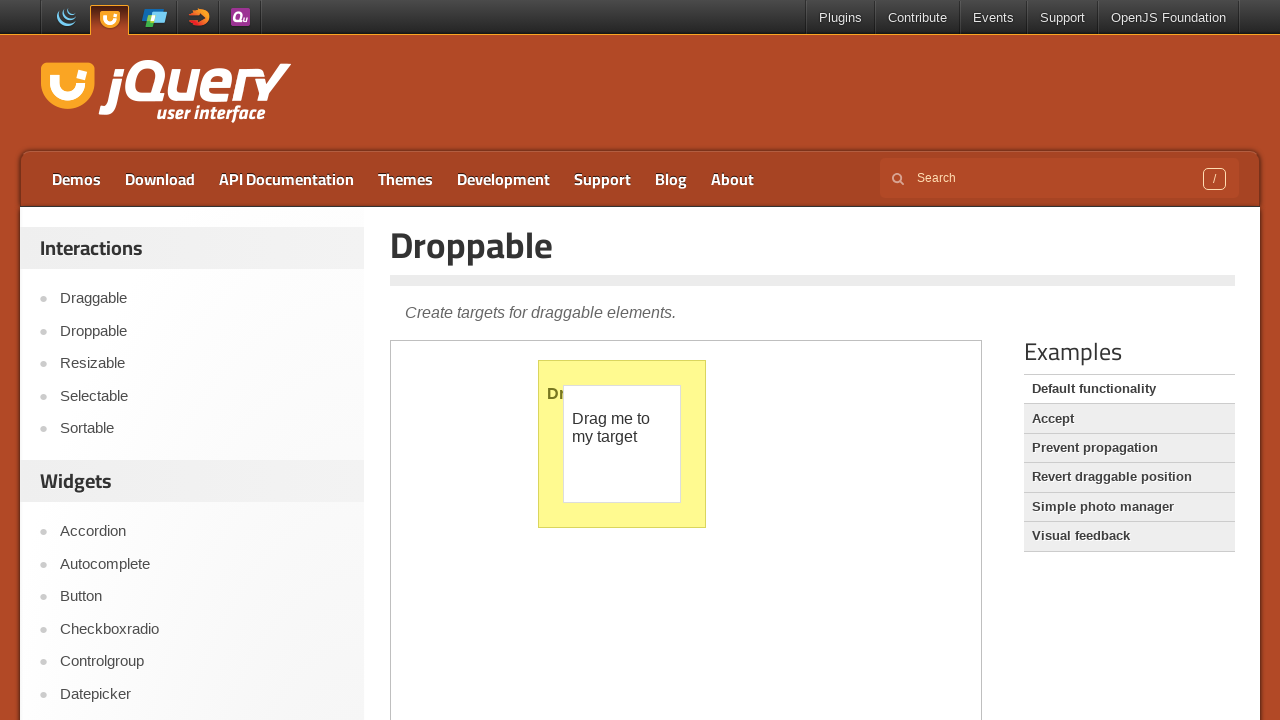